Tests that the Clear completed button displays correct text

Starting URL: https://demo.playwright.dev/todomvc

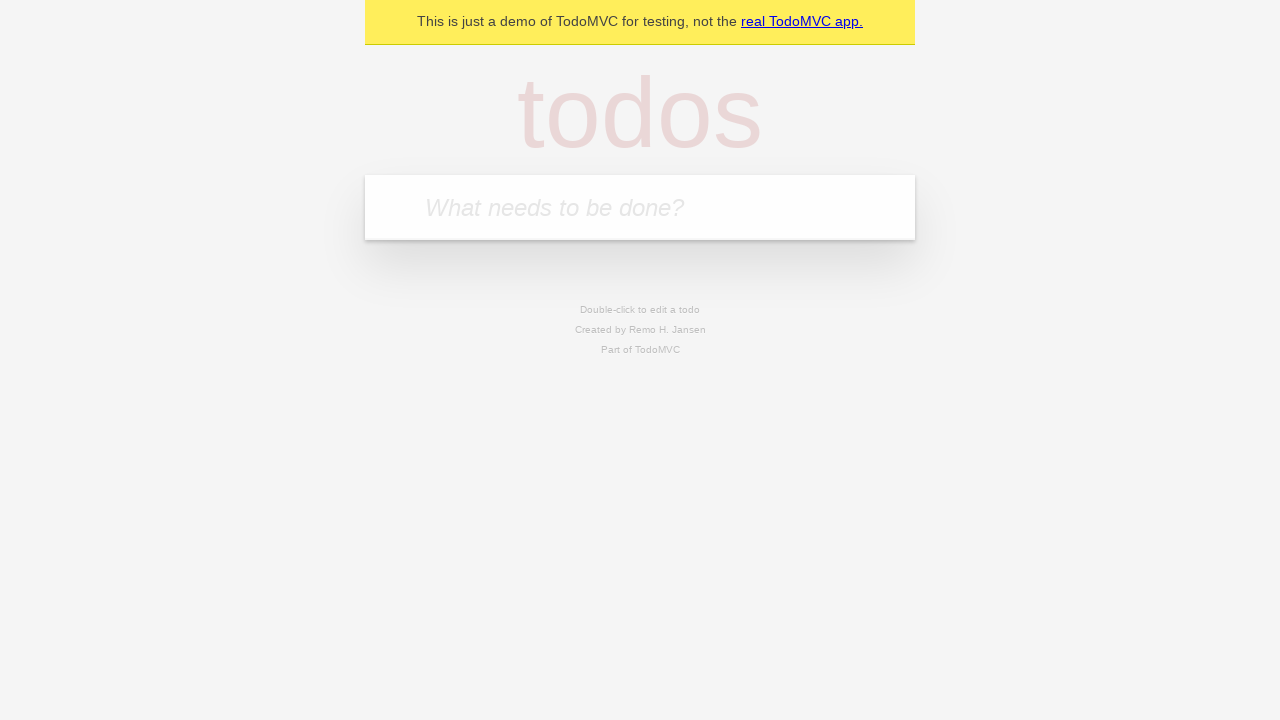

Filled todo input with 'buy some cheese' on internal:attr=[placeholder="What needs to be done?"i]
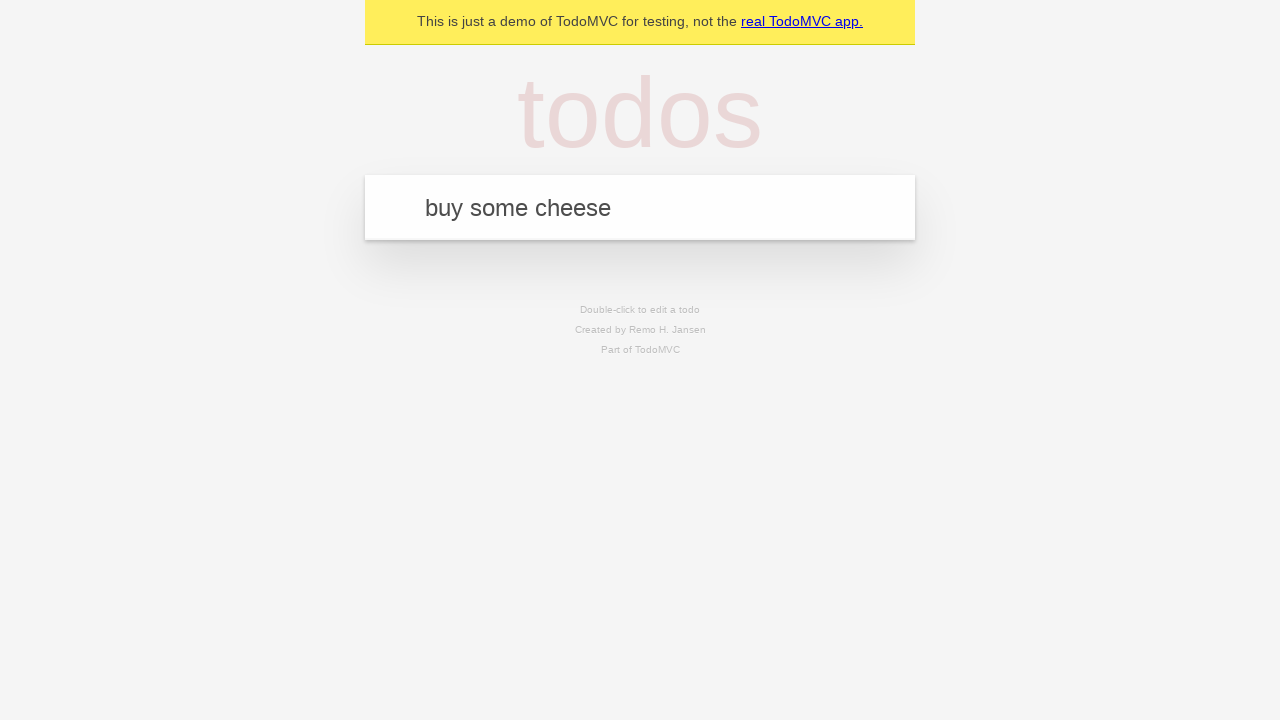

Pressed Enter to add 'buy some cheese' to the todo list on internal:attr=[placeholder="What needs to be done?"i]
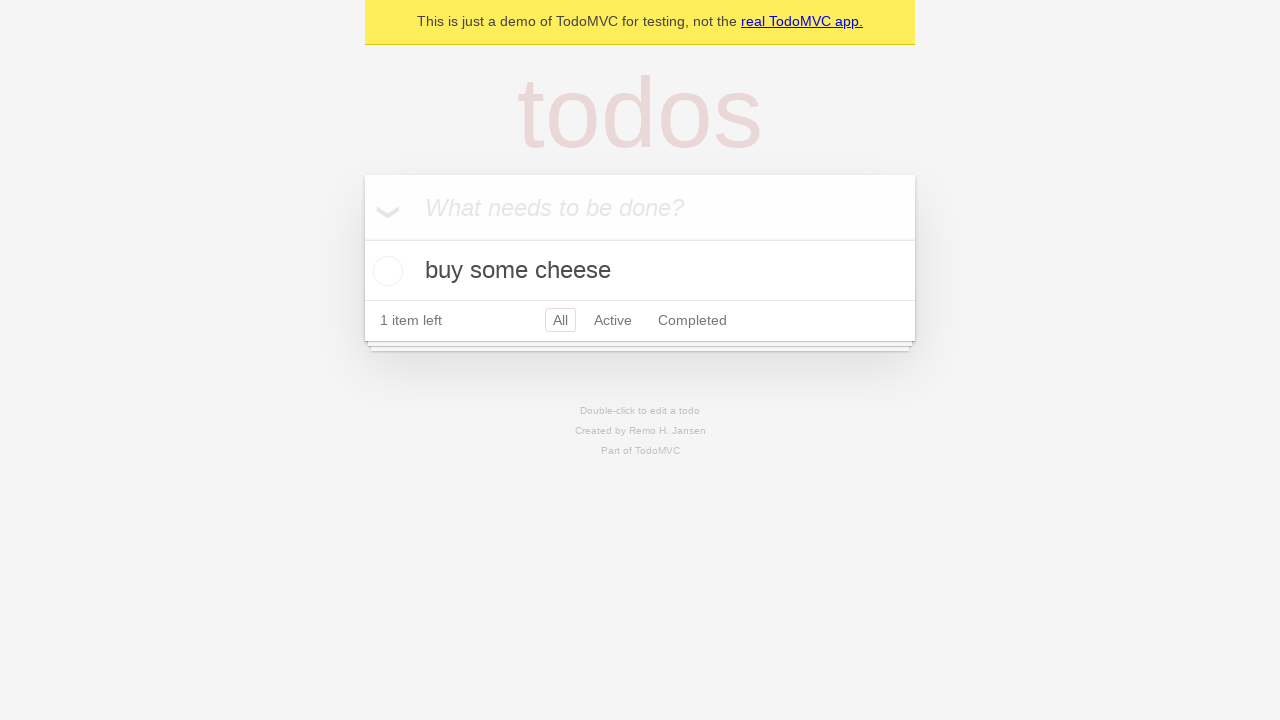

Filled todo input with 'feed the cat' on internal:attr=[placeholder="What needs to be done?"i]
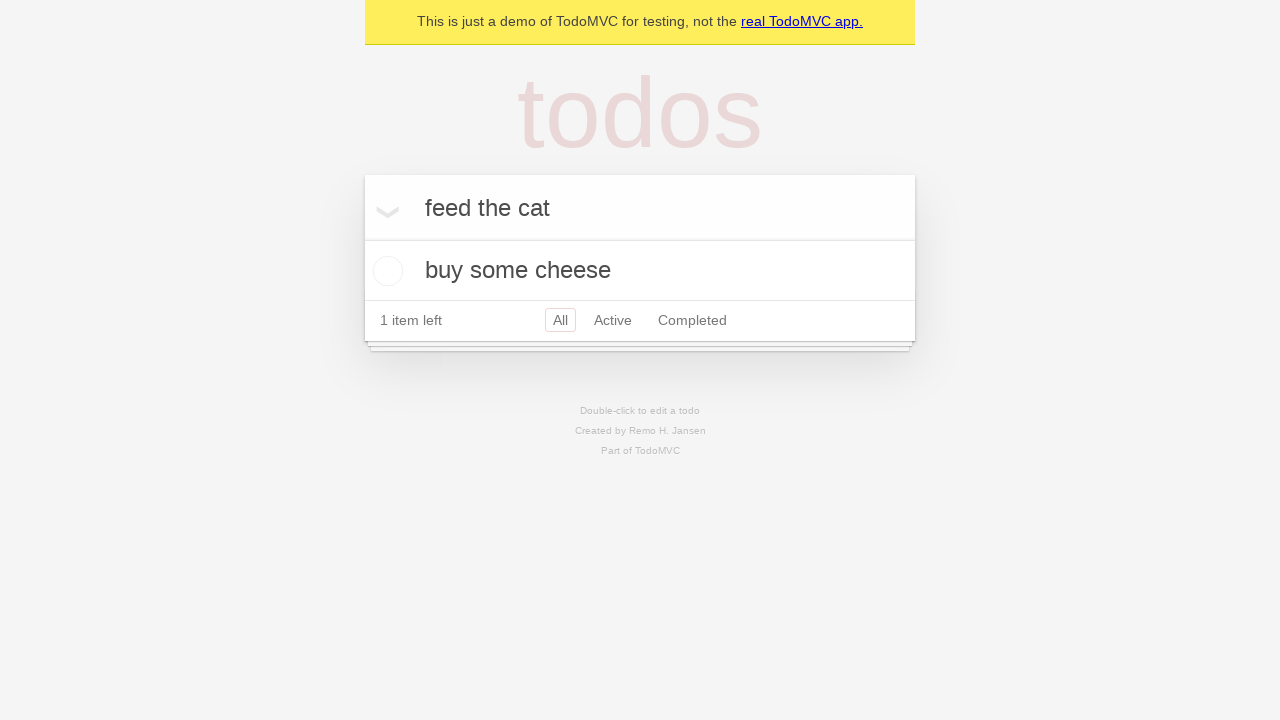

Pressed Enter to add 'feed the cat' to the todo list on internal:attr=[placeholder="What needs to be done?"i]
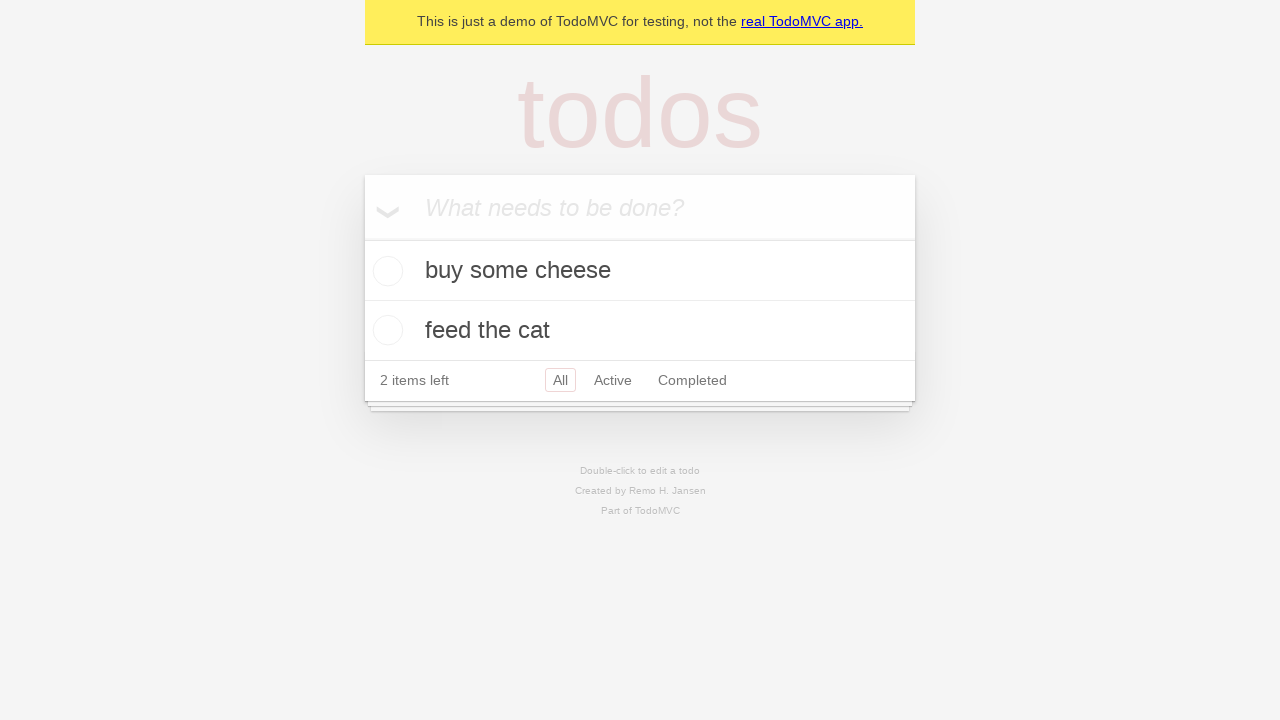

Filled todo input with 'book a doctors appointment' on internal:attr=[placeholder="What needs to be done?"i]
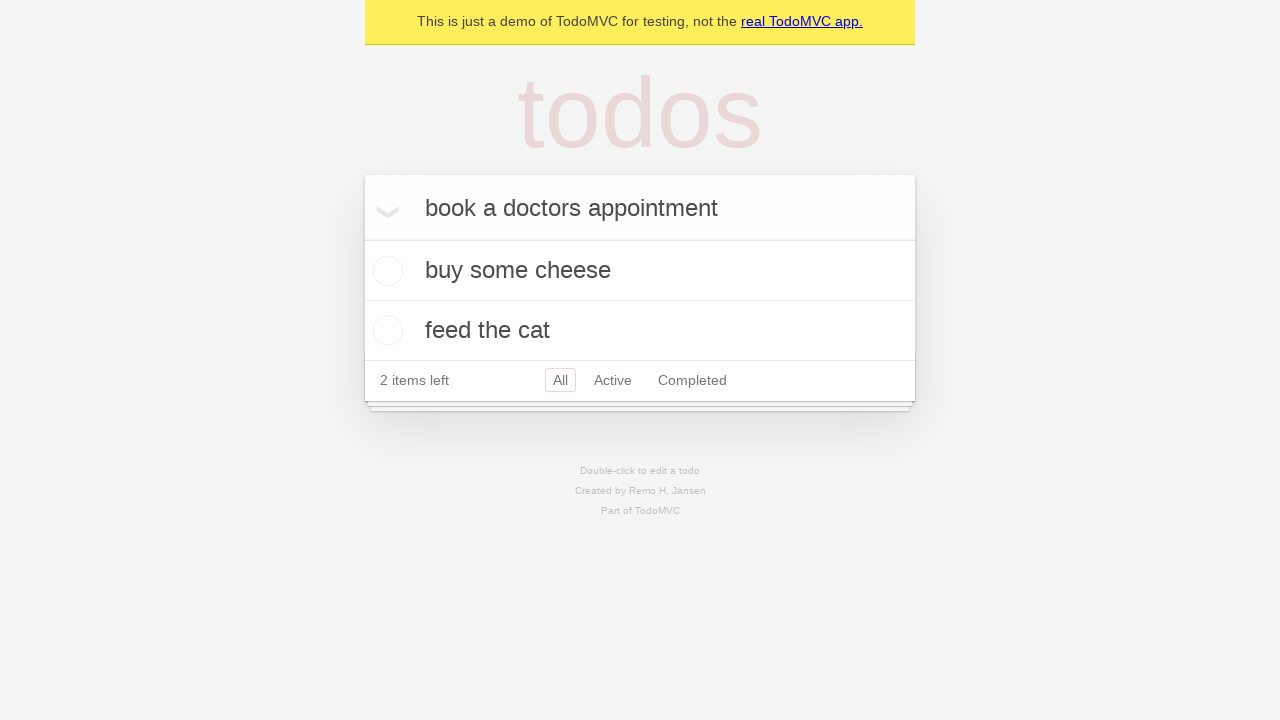

Pressed Enter to add 'book a doctors appointment' to the todo list on internal:attr=[placeholder="What needs to be done?"i]
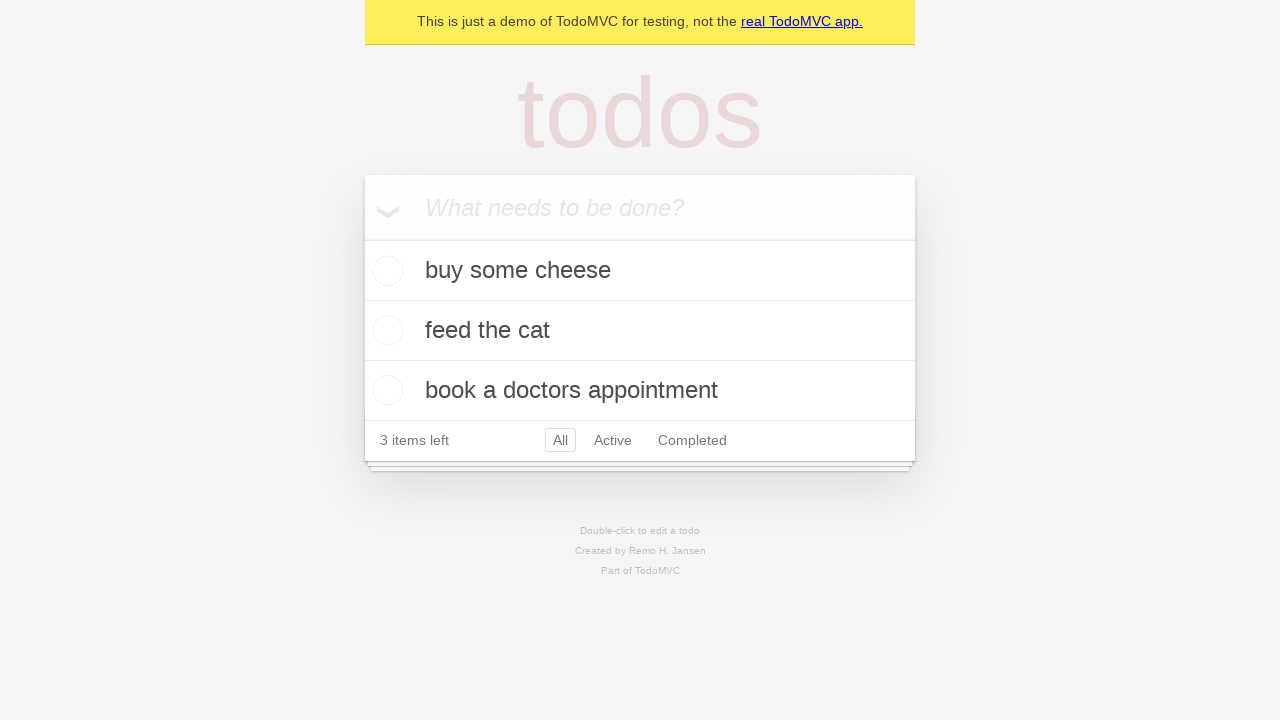

Checked the first todo item as completed at (385, 271) on .todo-list li .toggle >> nth=0
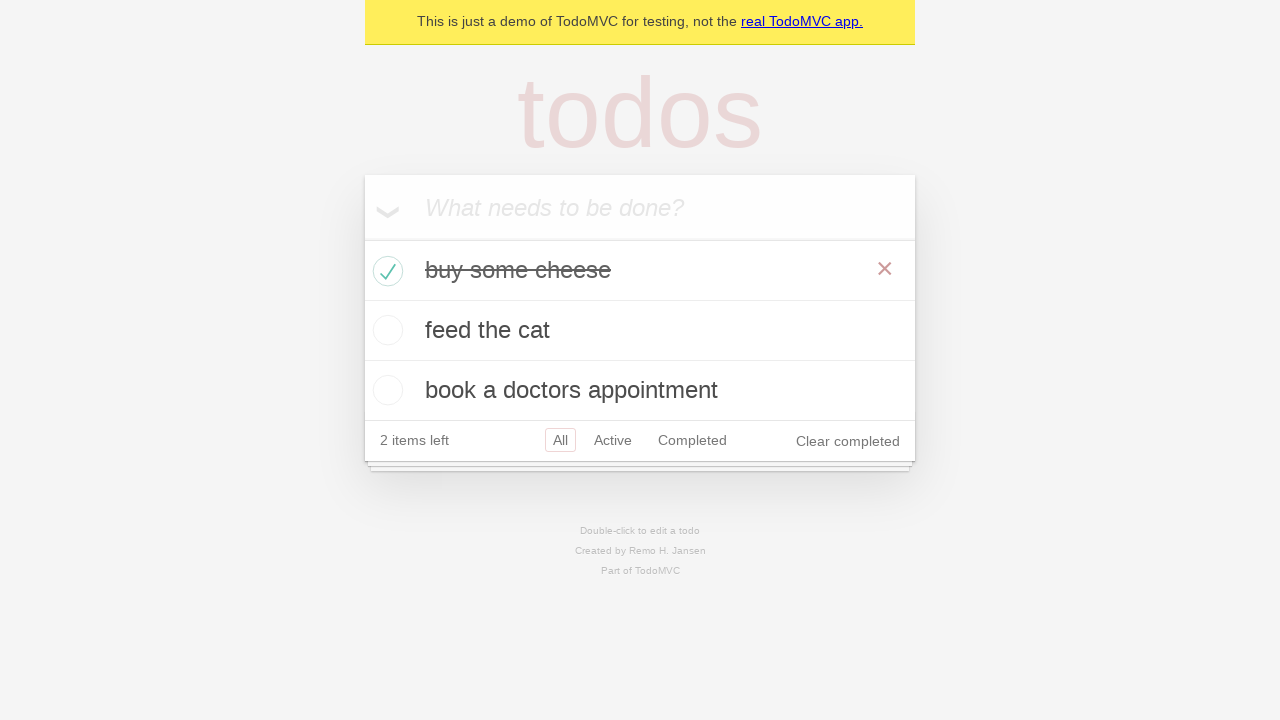

Clear completed button appeared on page
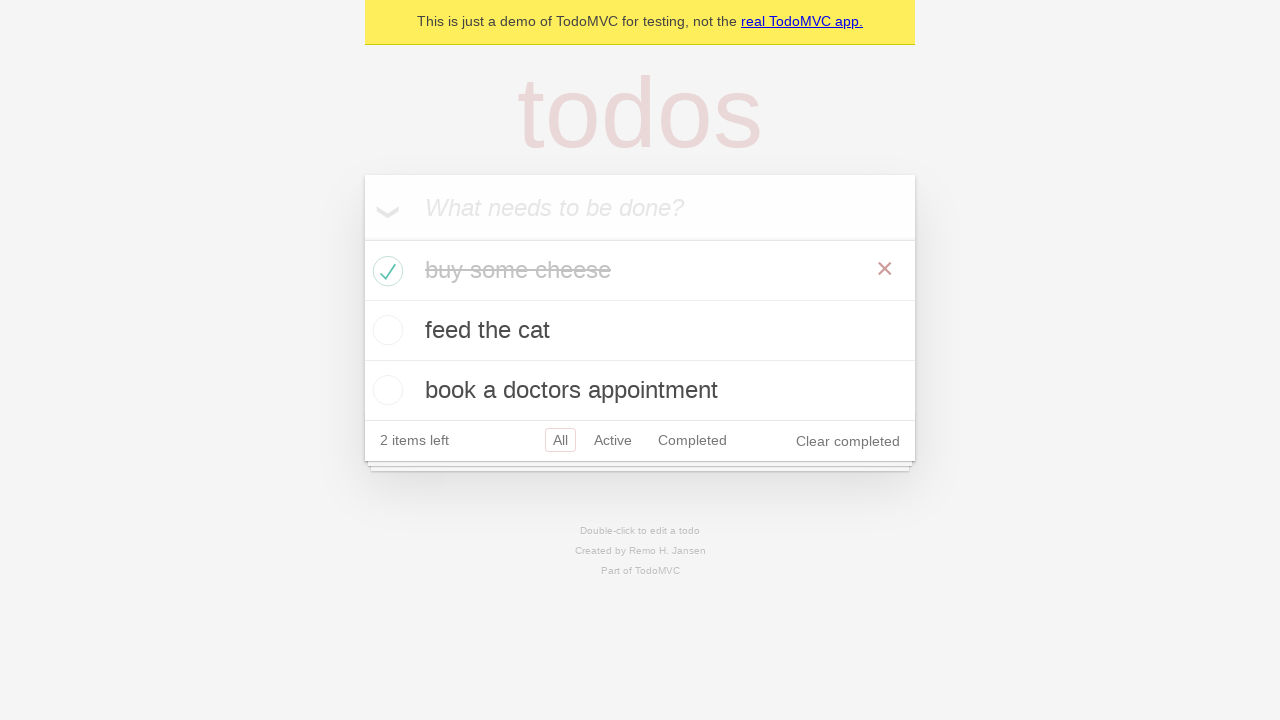

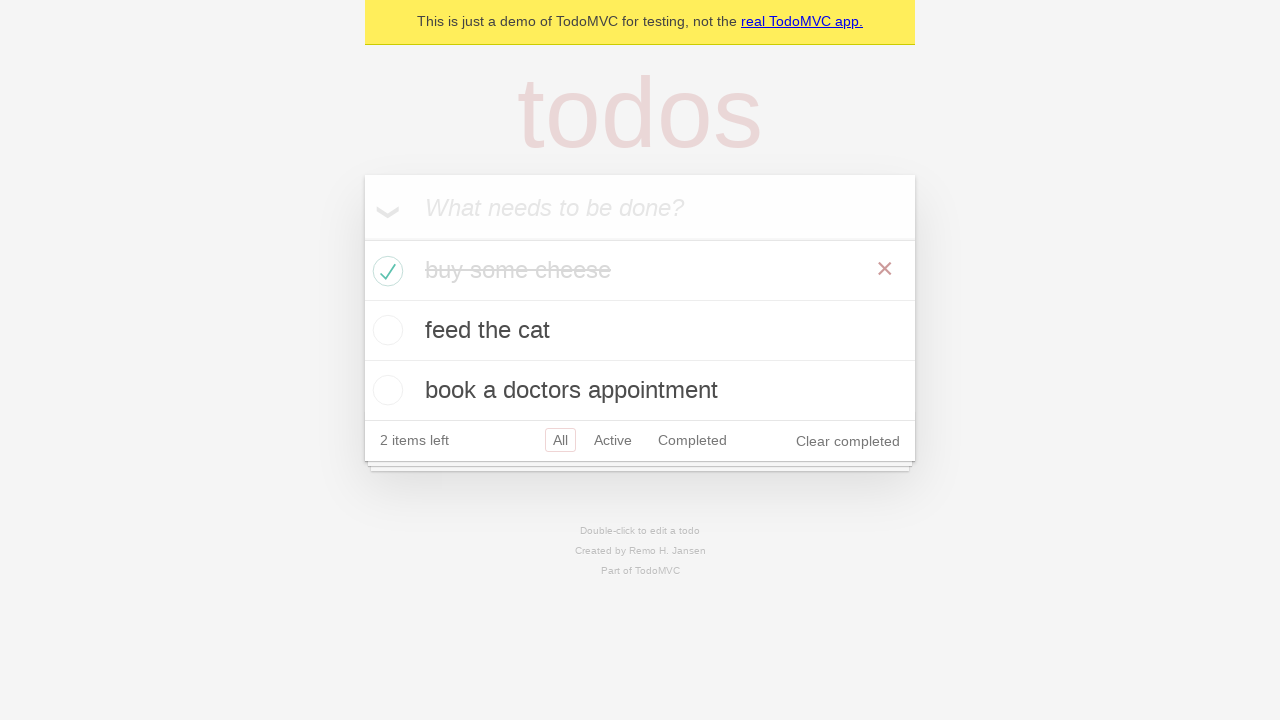